Tests pagination functionality on Goodreads quotes page by navigating through multiple pages of Harry Potter quotes using the next page button

Starting URL: https://www.goodreads.com/quotes/tag/harry-potter?page=1

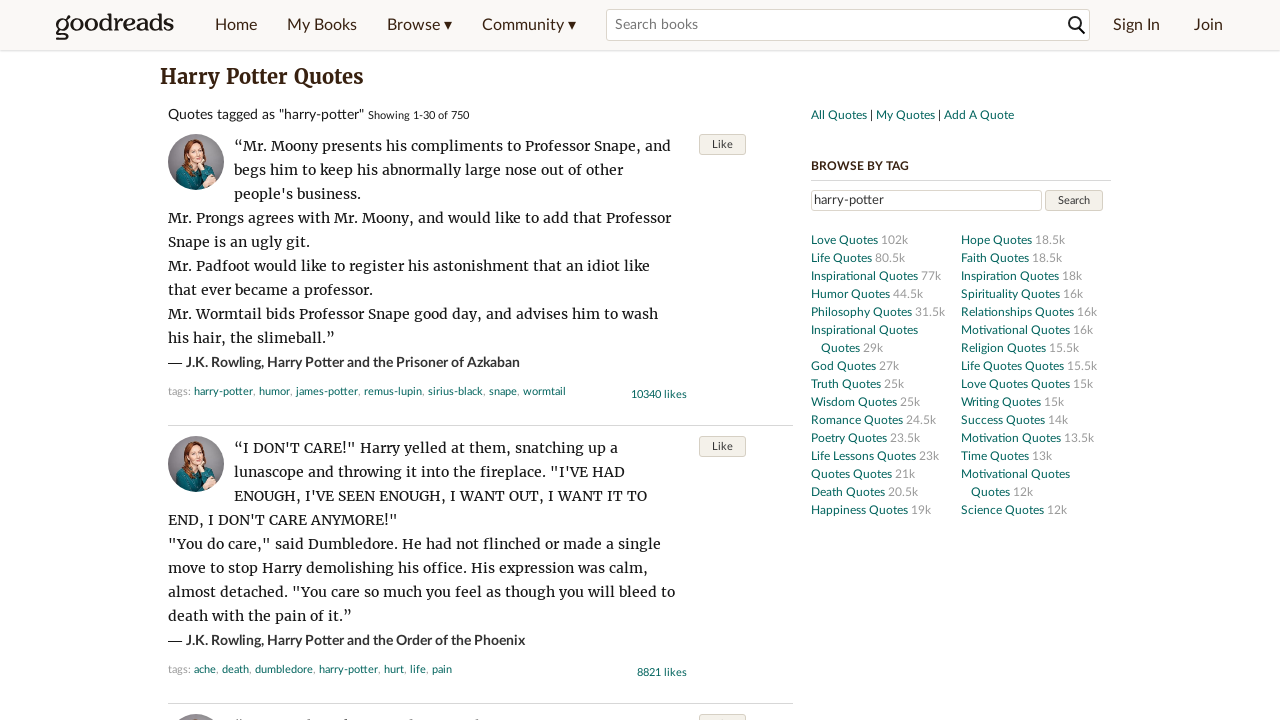

Waited for quotes to load on initial page (page 1)
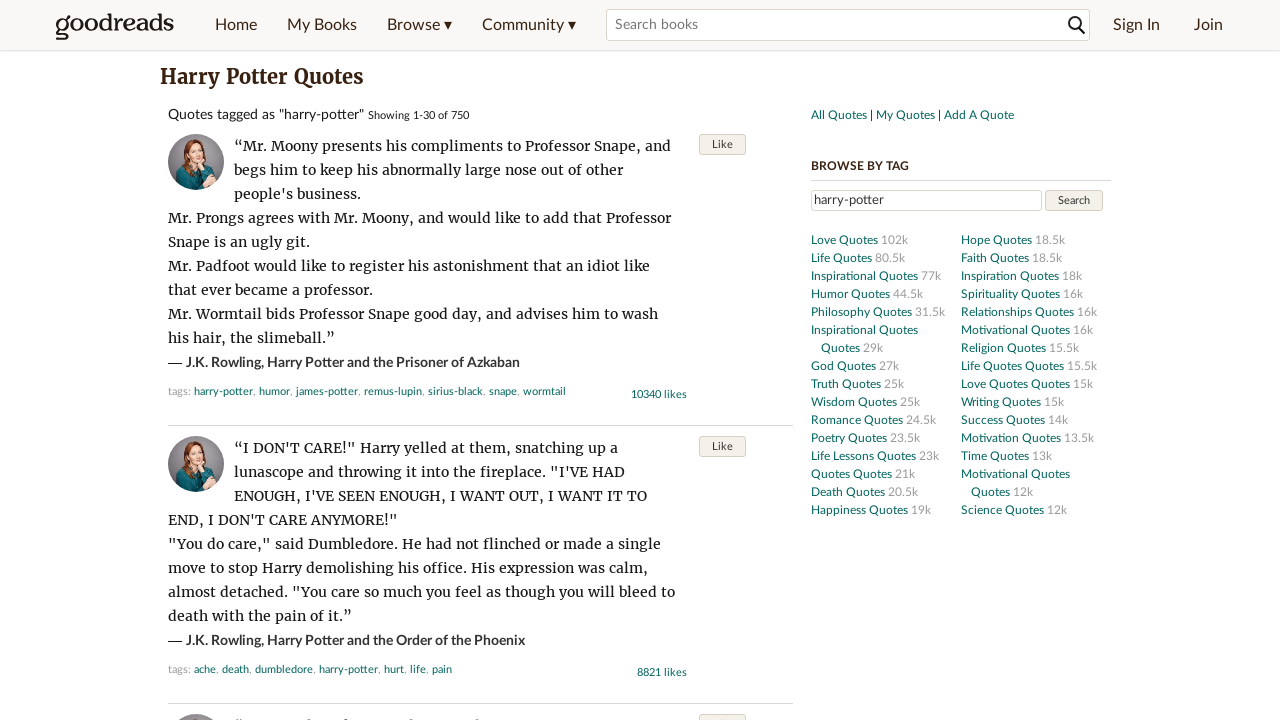

Clicked next page button to navigate to page 2 at (778, 419) on .next_page
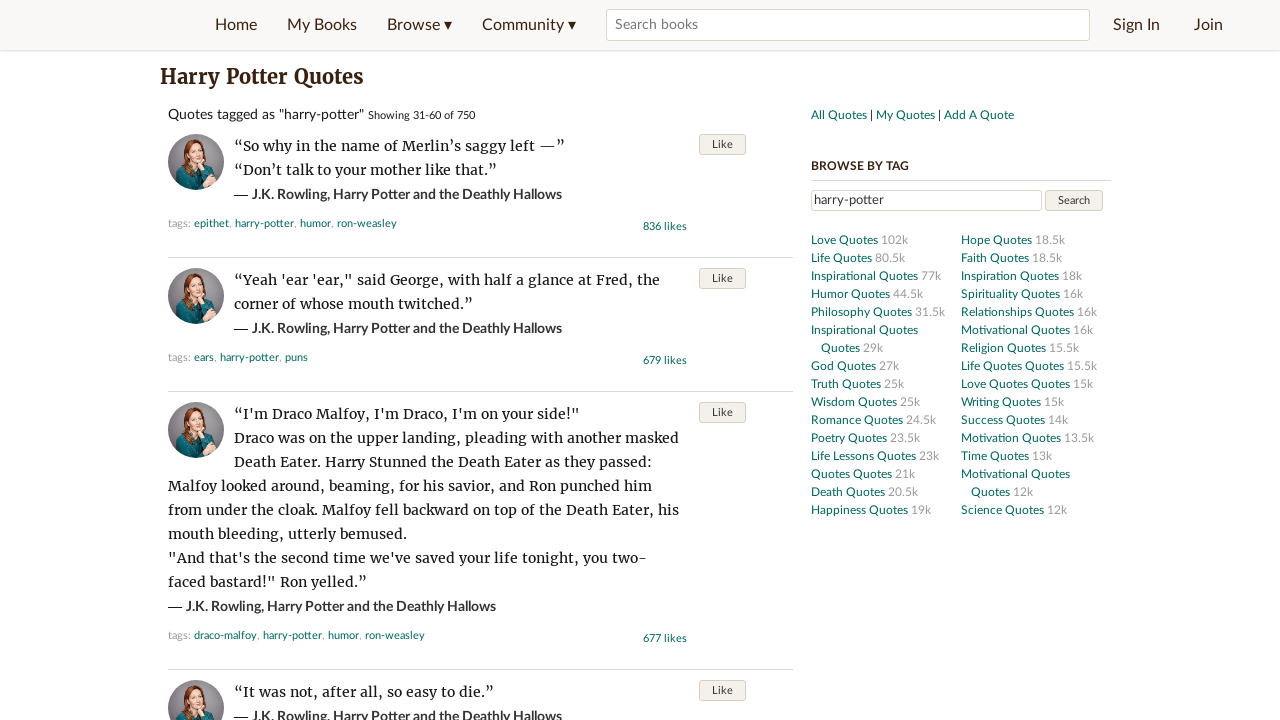

Waited for quotes to load on page 2
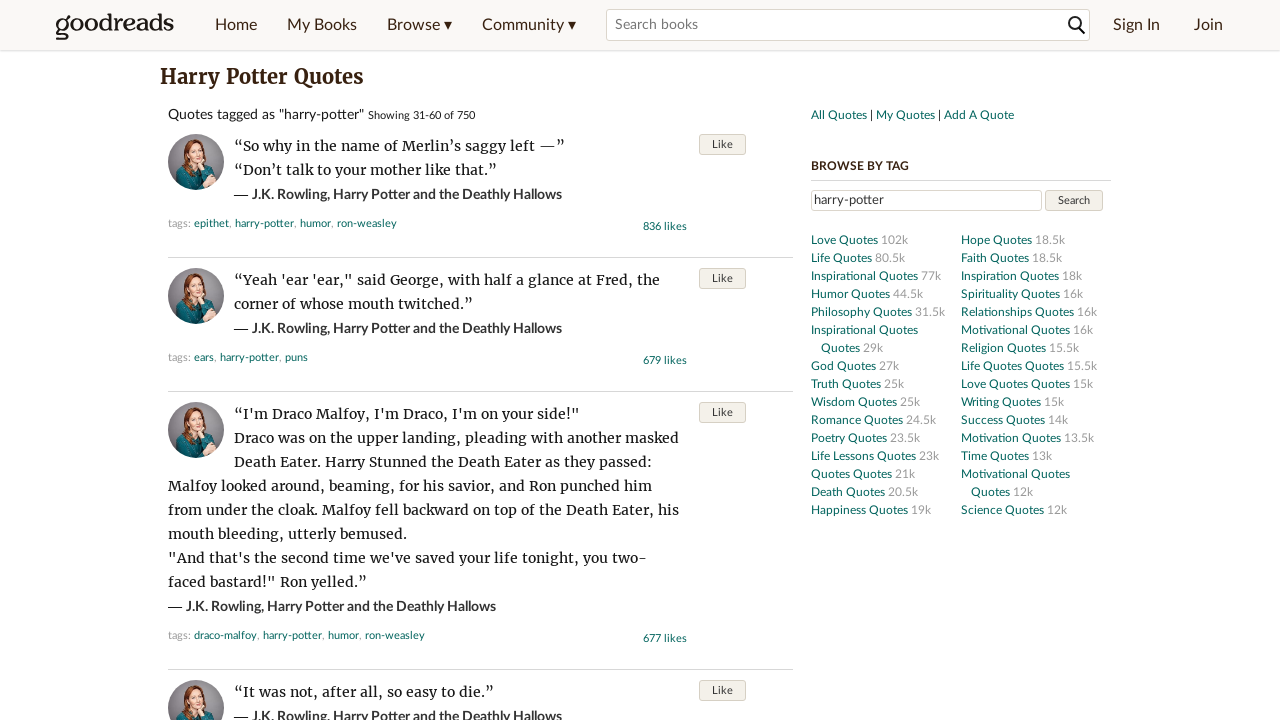

Clicked next page button to navigate to page 3 at (778, 419) on .next_page
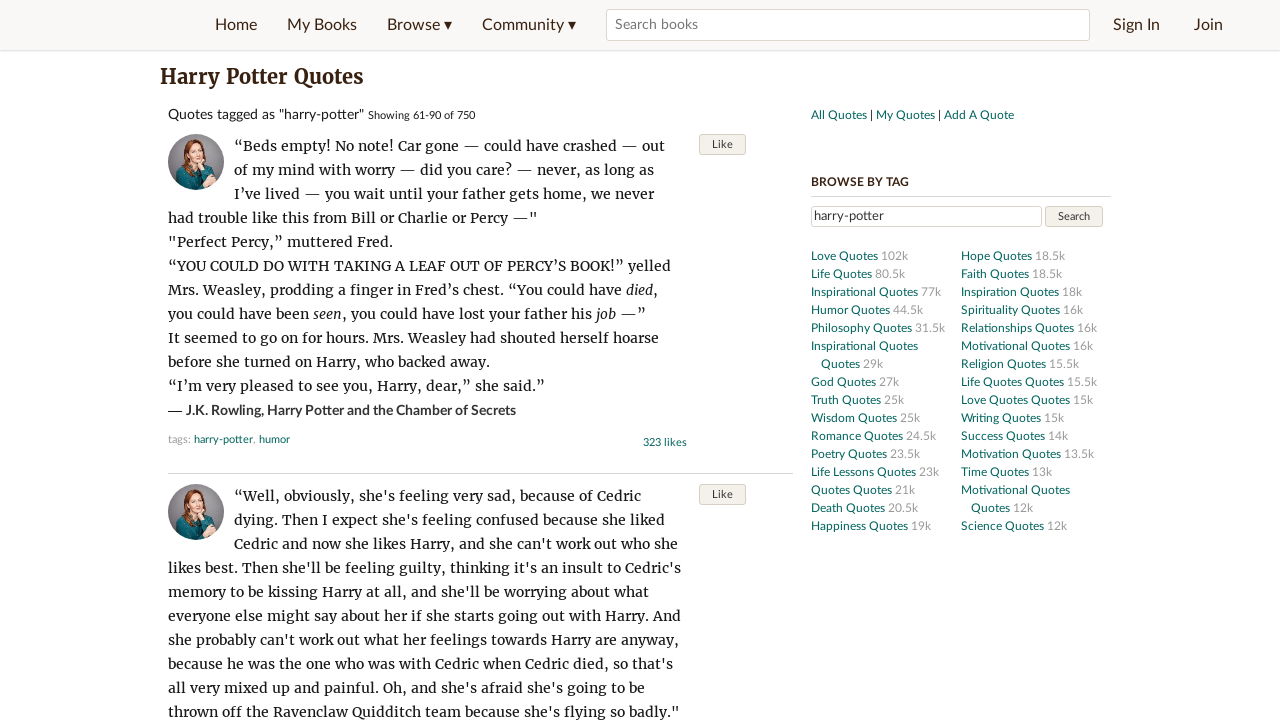

Waited for quotes to load on page 3
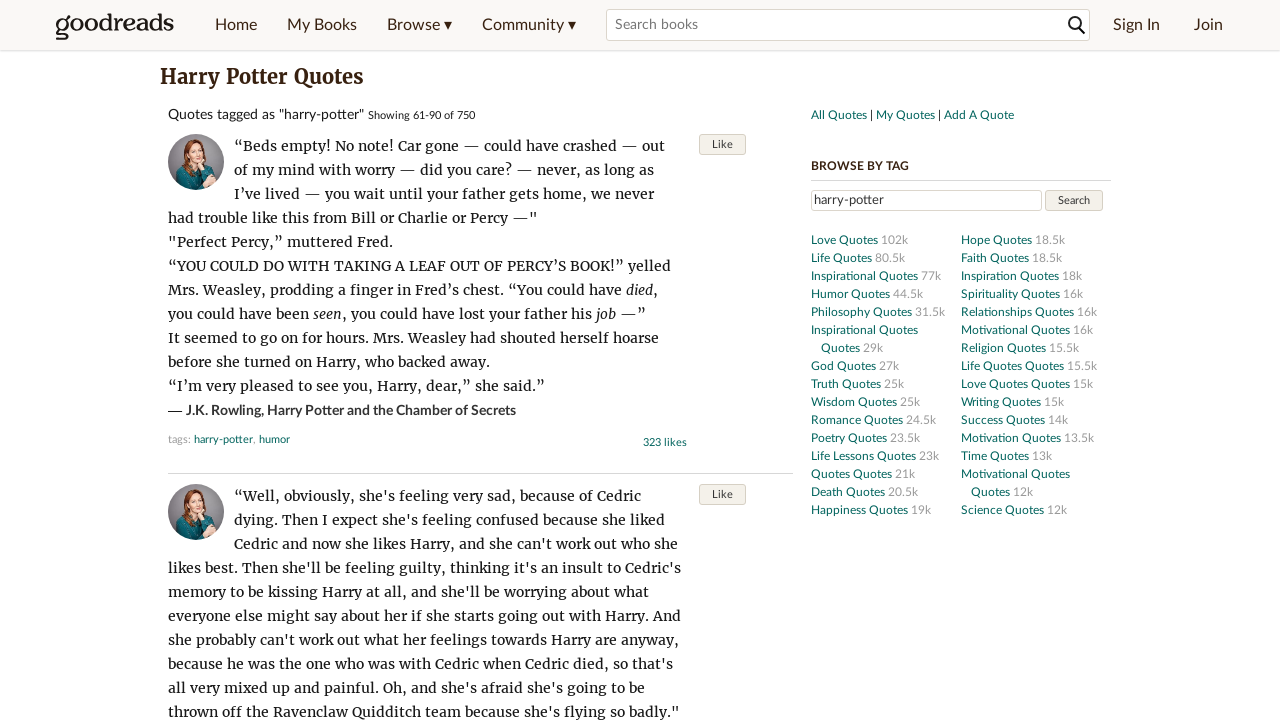

Clicked next page button to navigate to page 4 at (778, 419) on .next_page
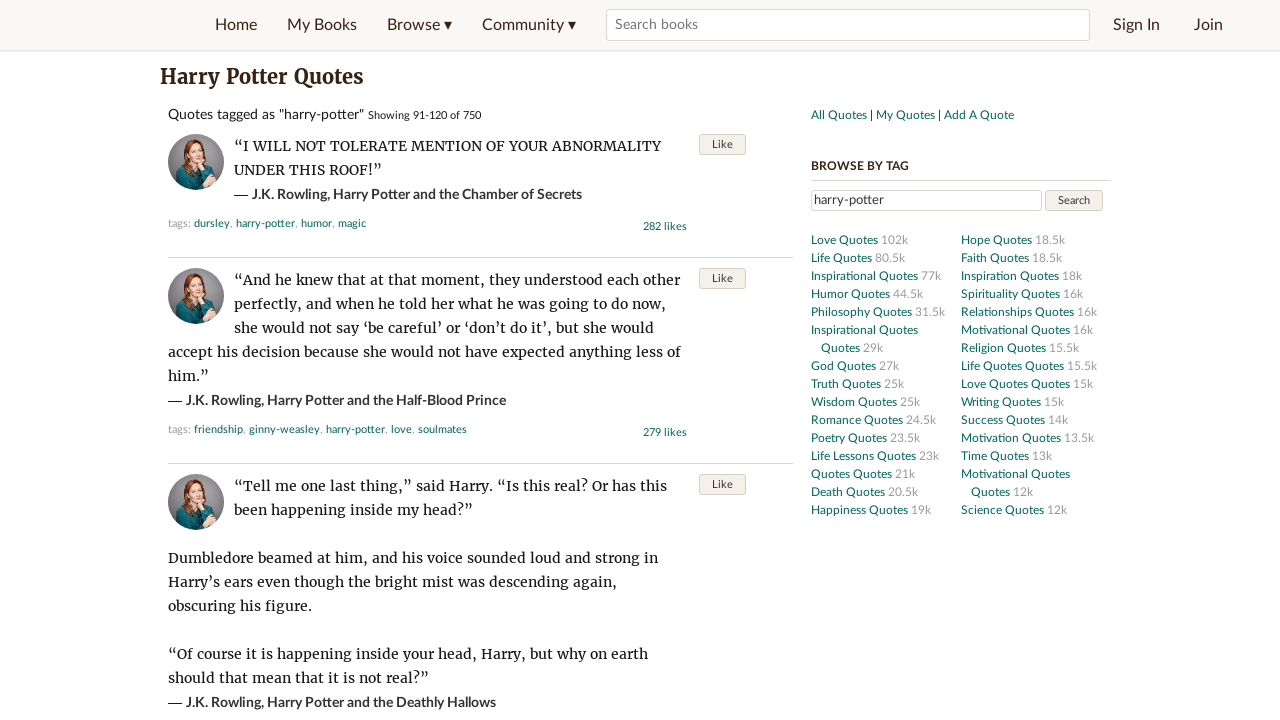

Waited for quotes to load on page 4
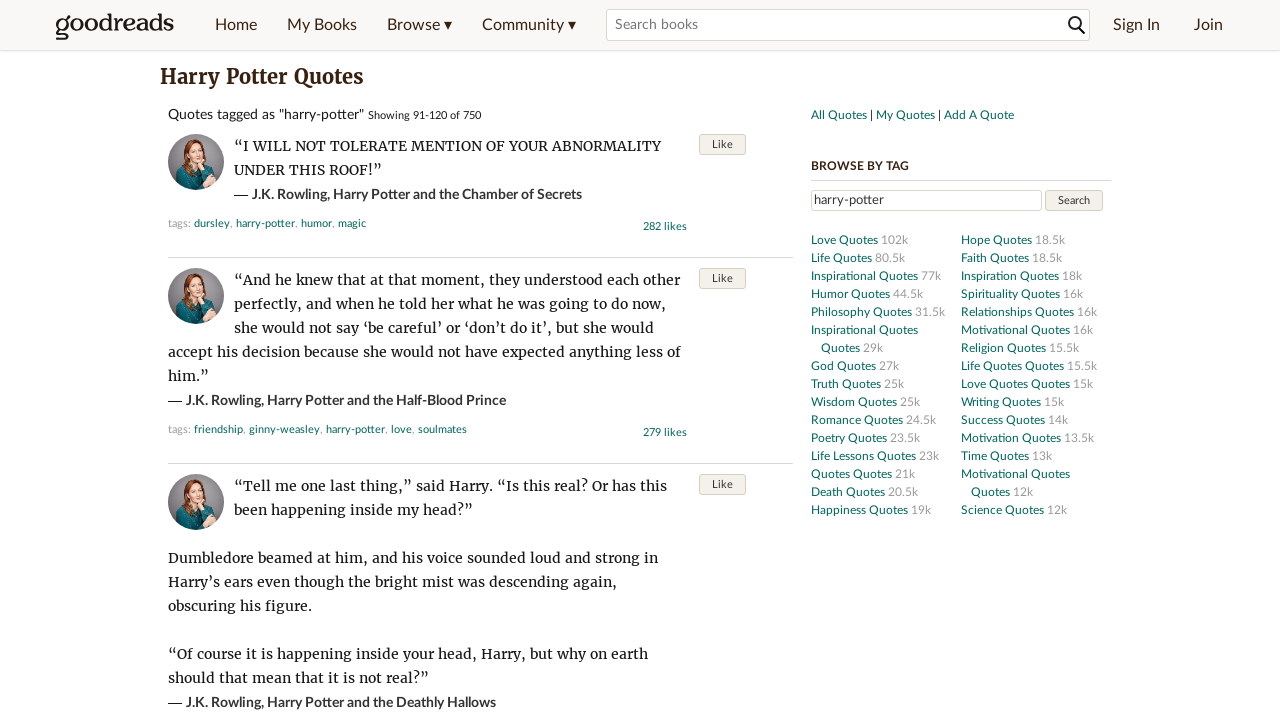

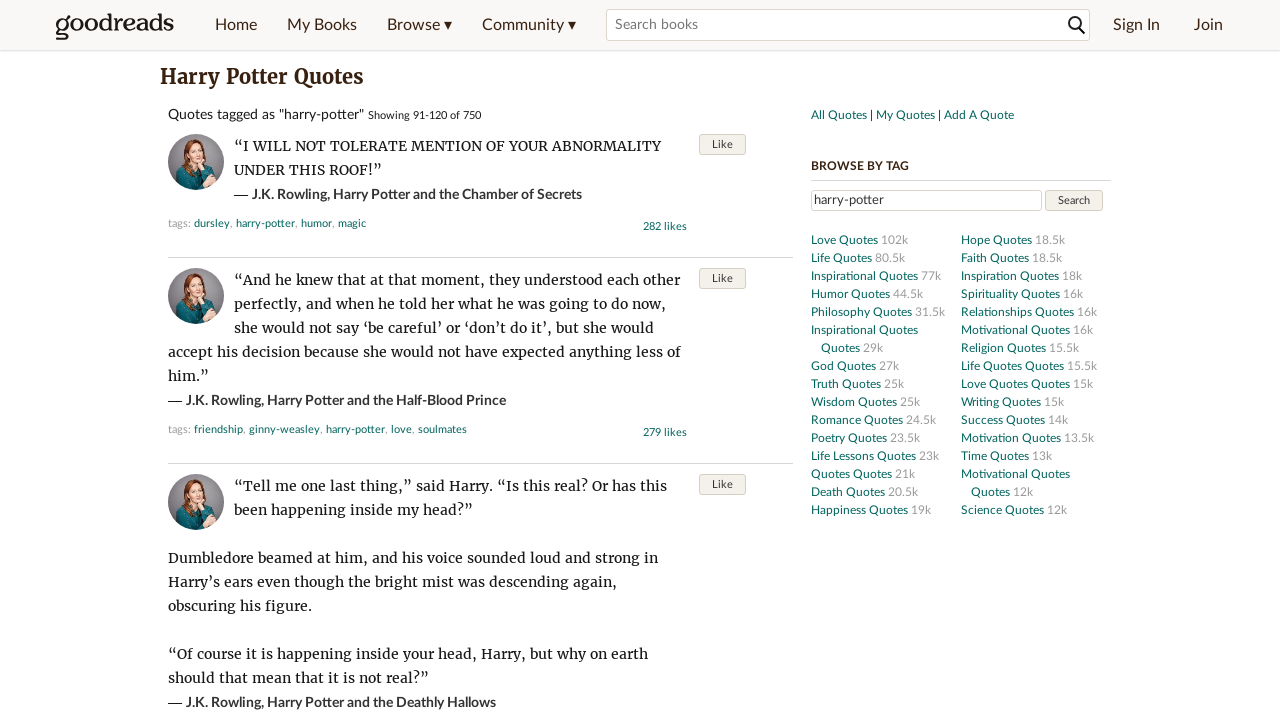